Tests right-clicking on a laptop link element

Starting URL: https://testautomationpractice.blogspot.com/

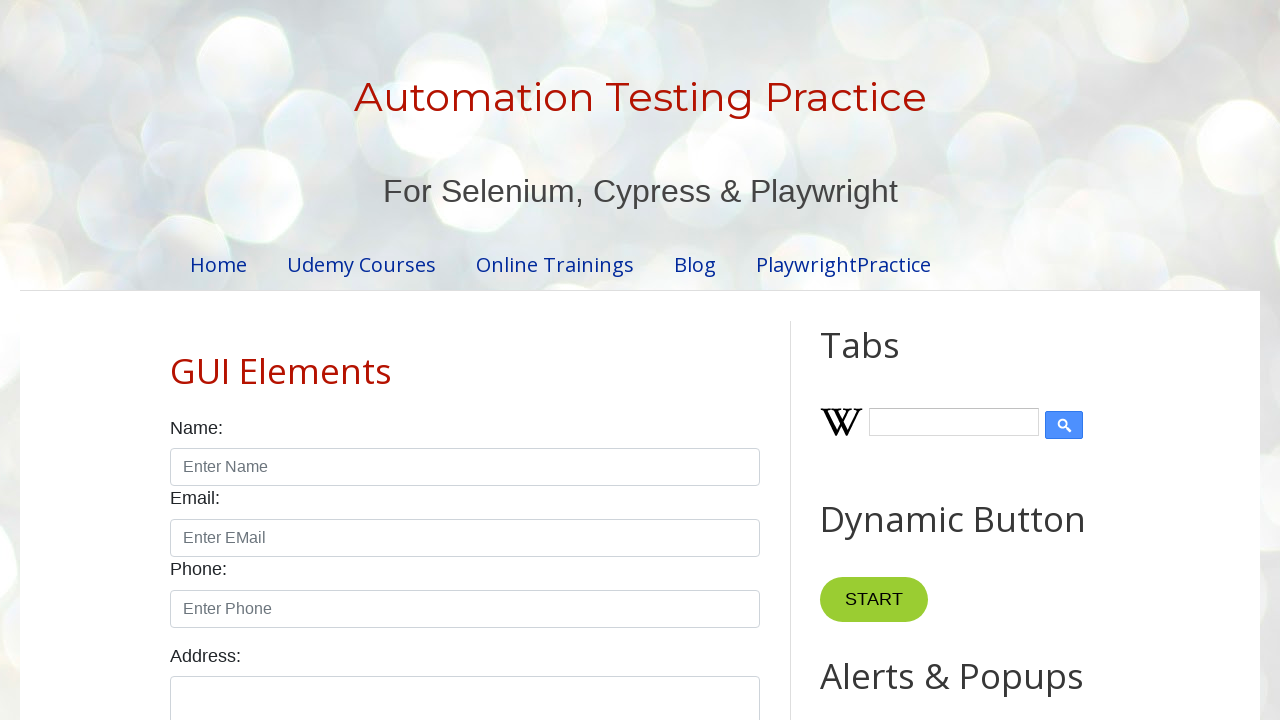

Right-clicked on the laptop link element at (965, 360) on #laptops > a:nth-child(2)
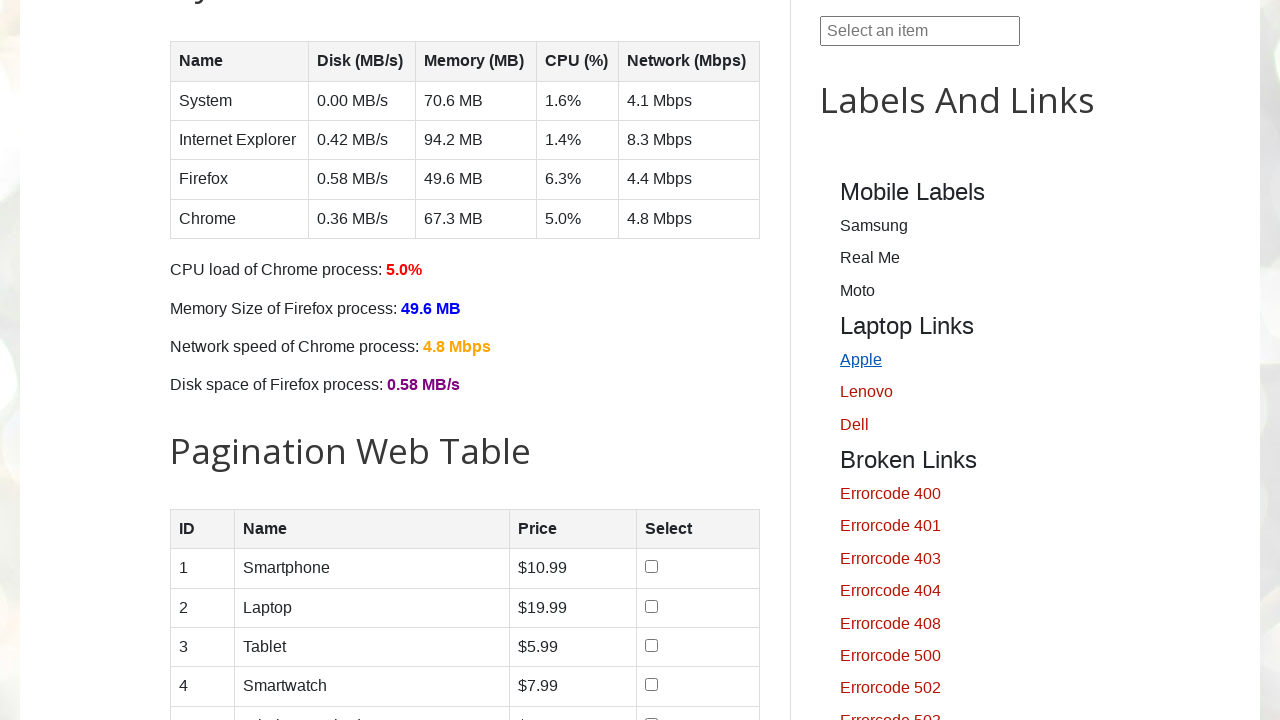

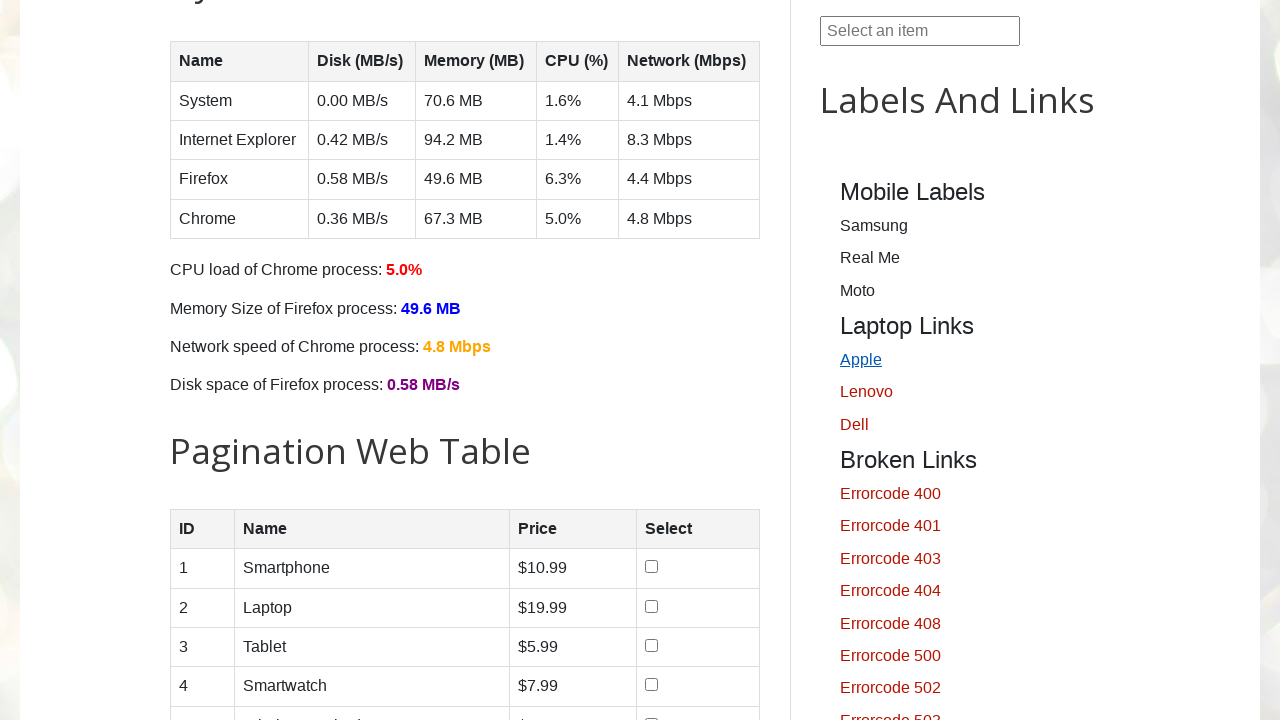